Tests button click functionality on demoqa.com by performing single click, double click, and right click on different buttons, then verifies the success messages appear.

Starting URL: https://demoqa.com/buttons

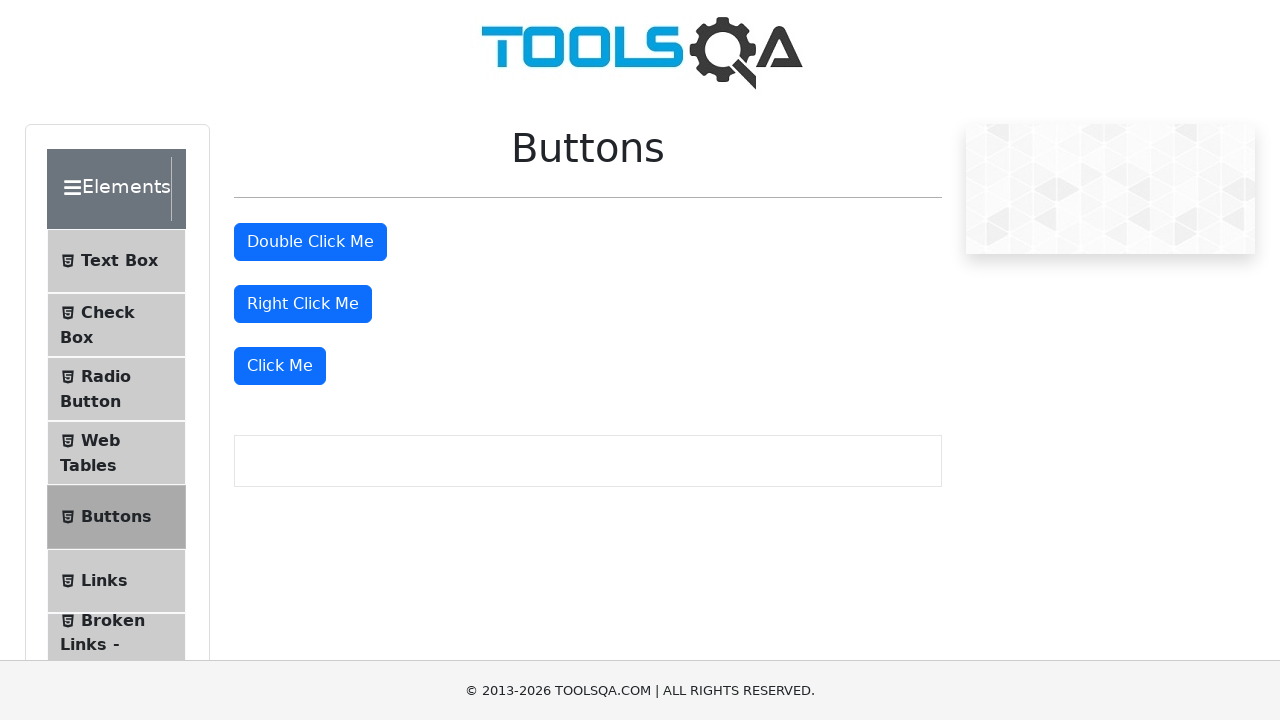

Double clicked the 'Double Click Me' button at (310, 242) on #doubleClickBtn
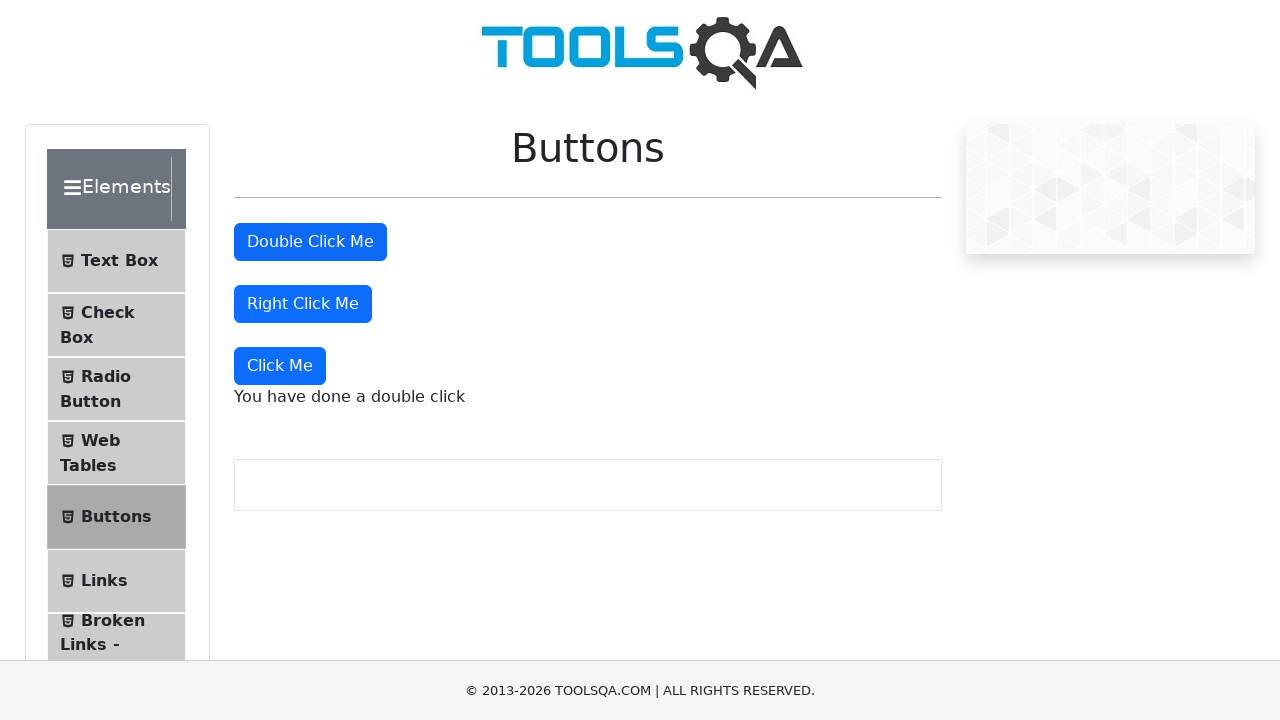

Double click success message appeared
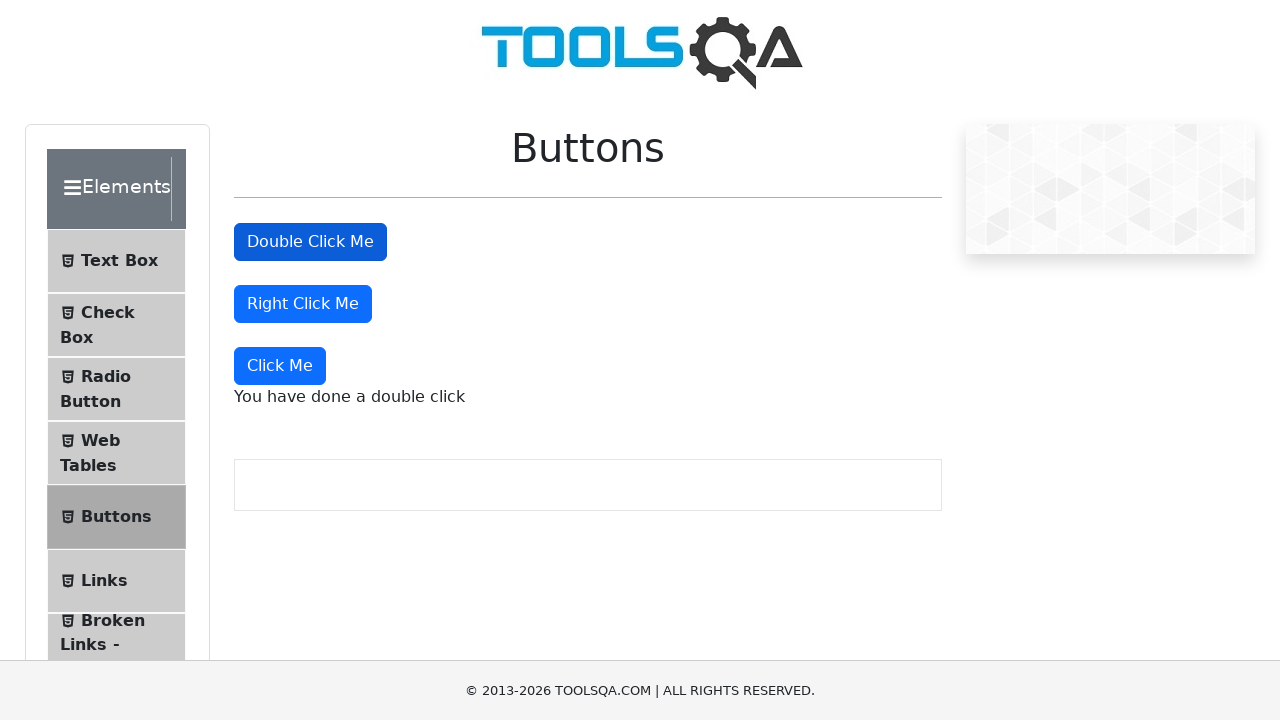

Right clicked the 'Right Click Me' button at (303, 304) on #rightClickBtn
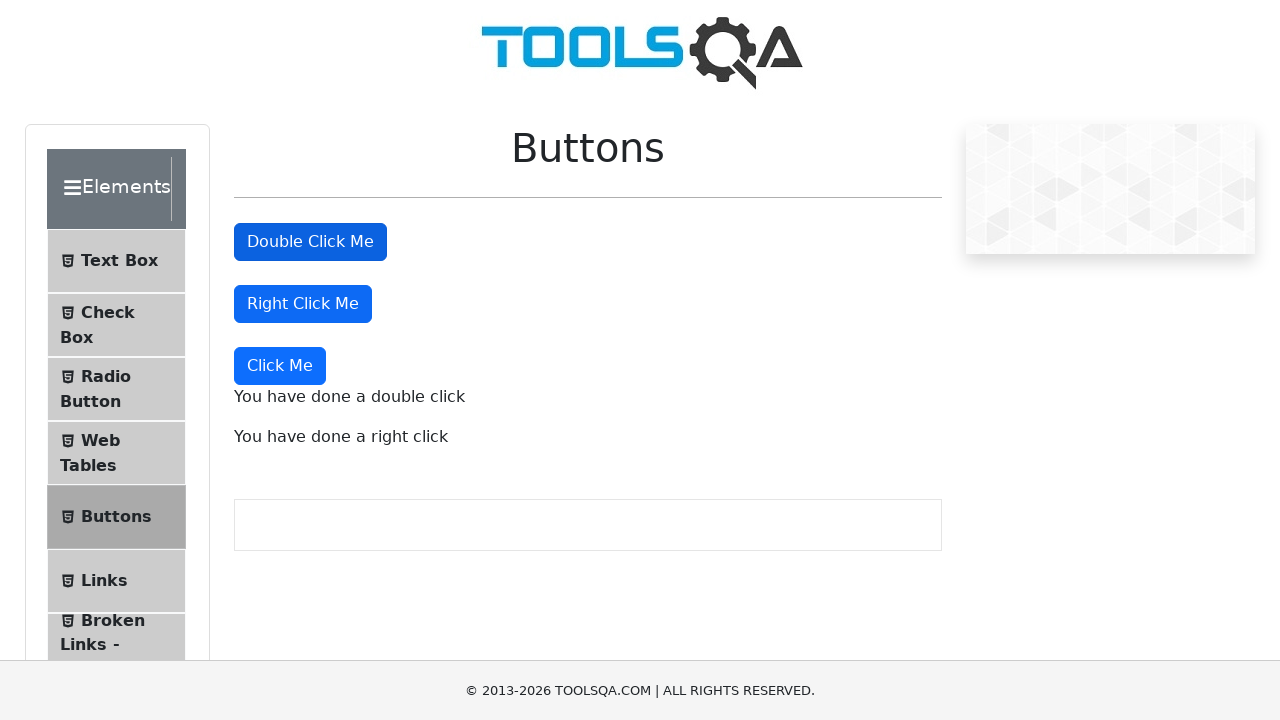

Right click success message appeared
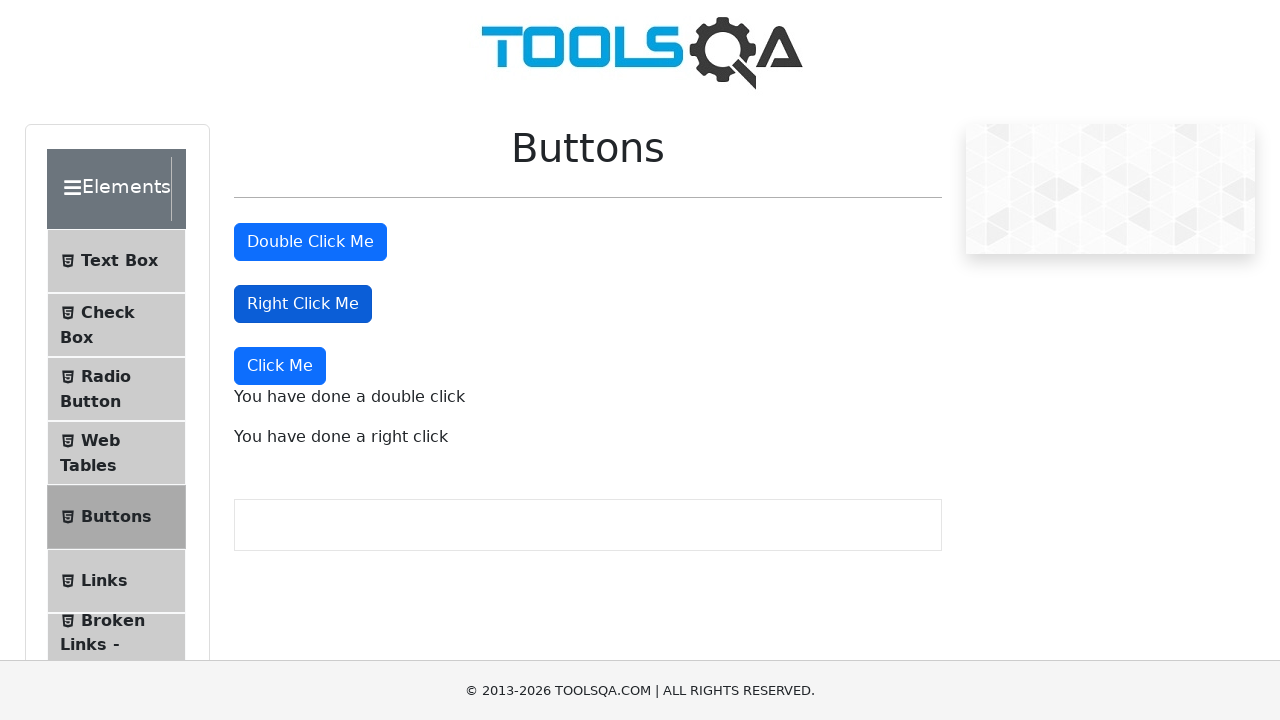

Single clicked the 'Click Me' button at (280, 366) on xpath=//button[text()='Click Me']
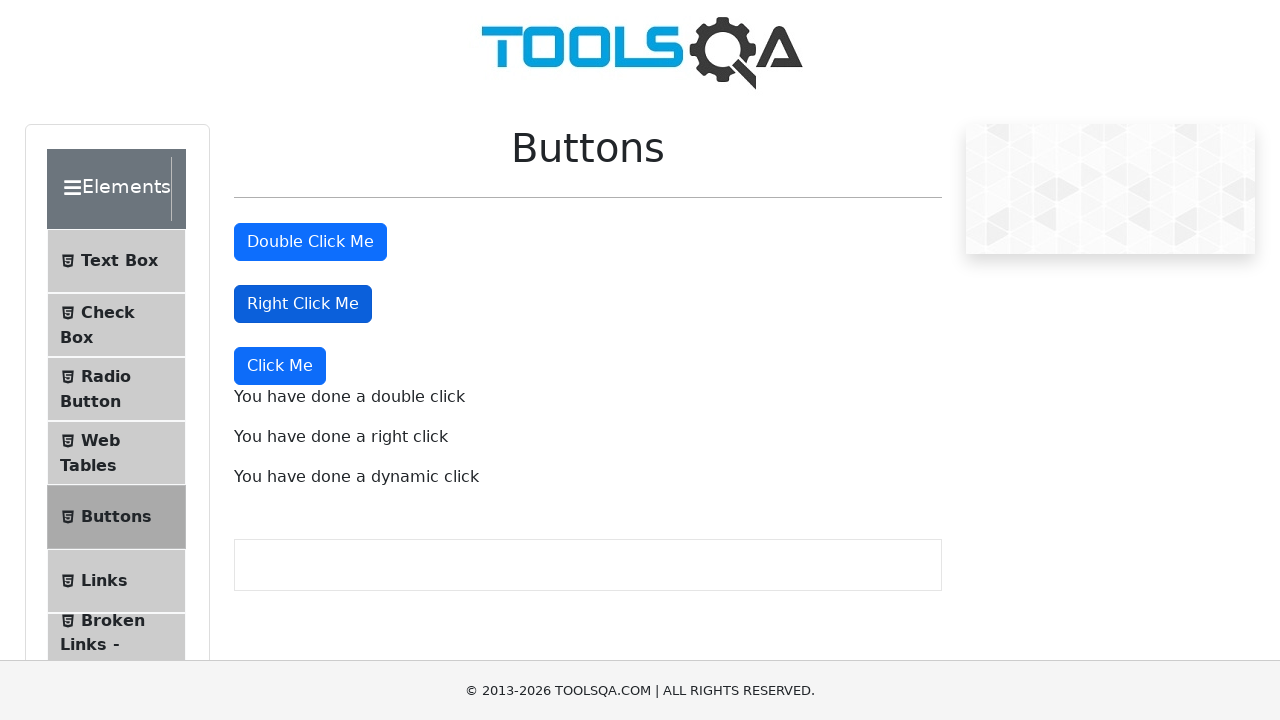

Single click success message appeared
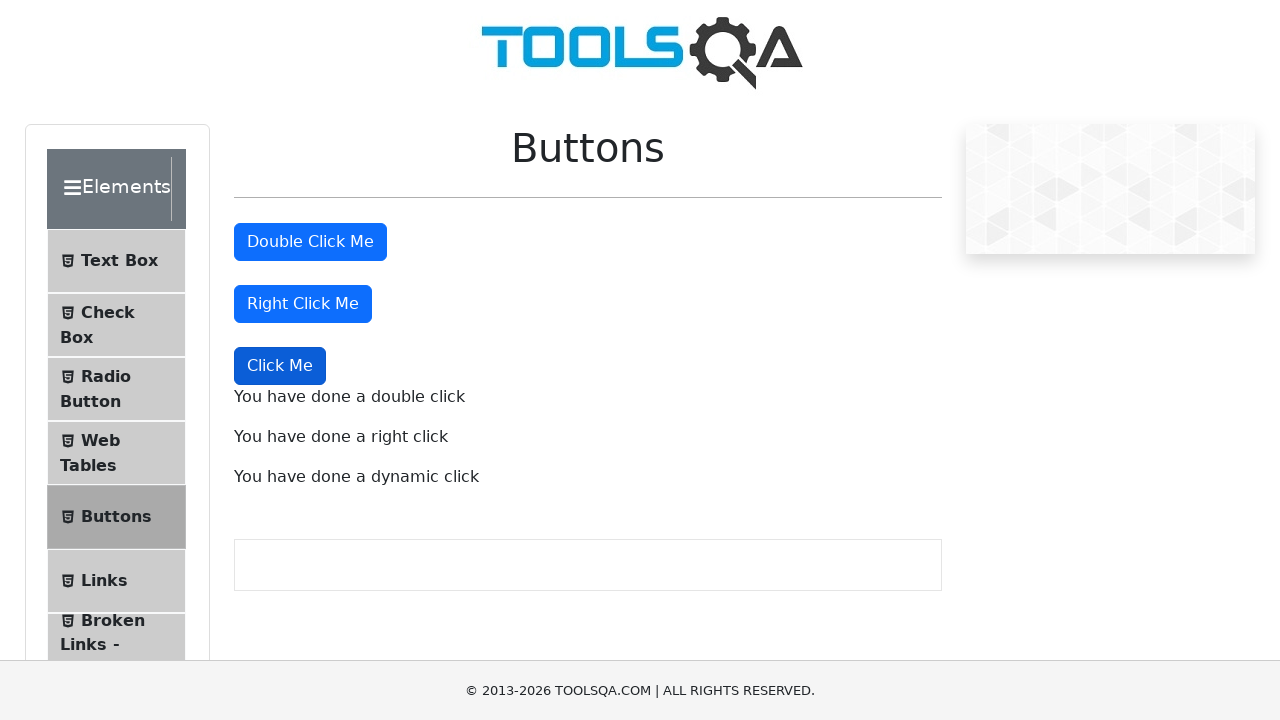

Verified double click success message is visible
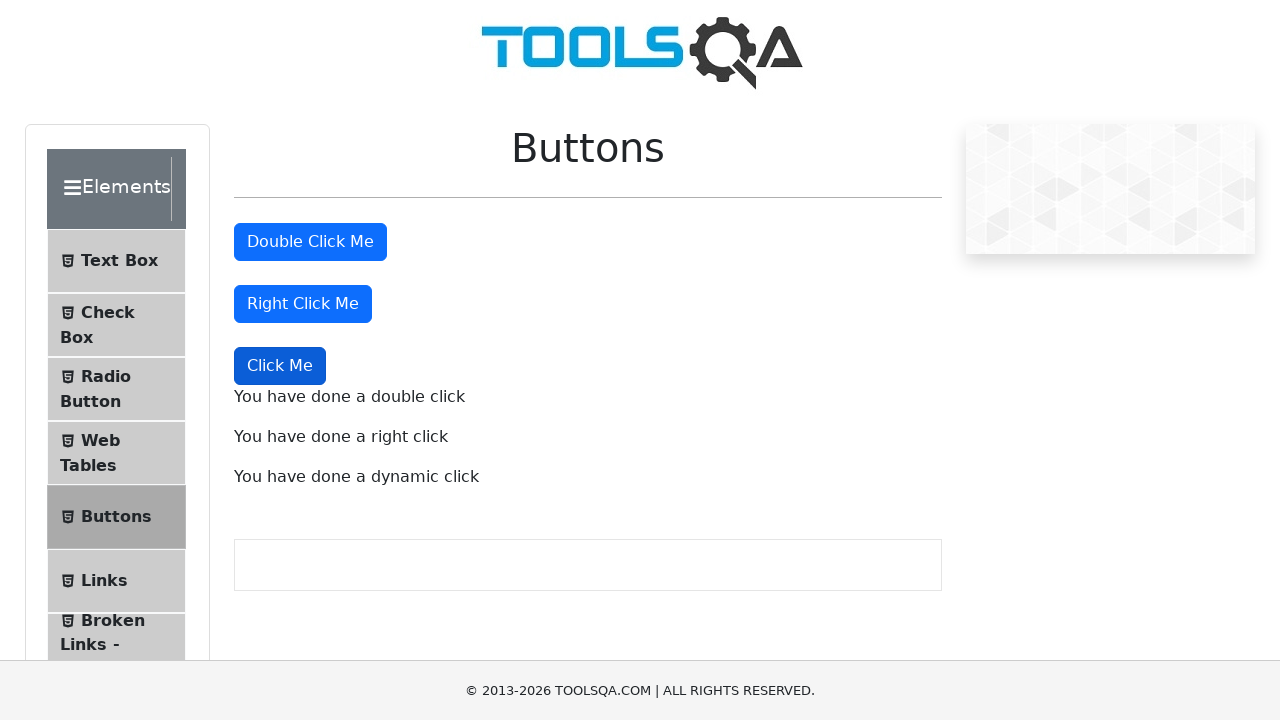

Verified right click success message is visible
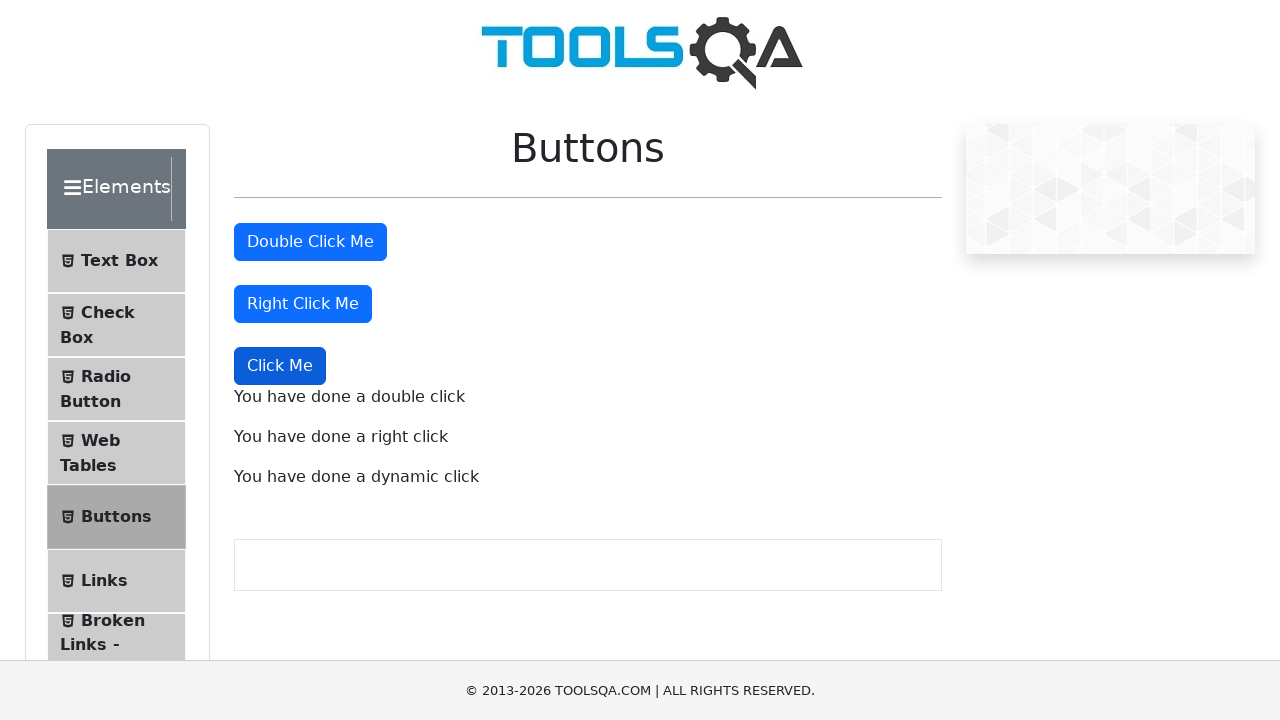

Verified single click success message is visible
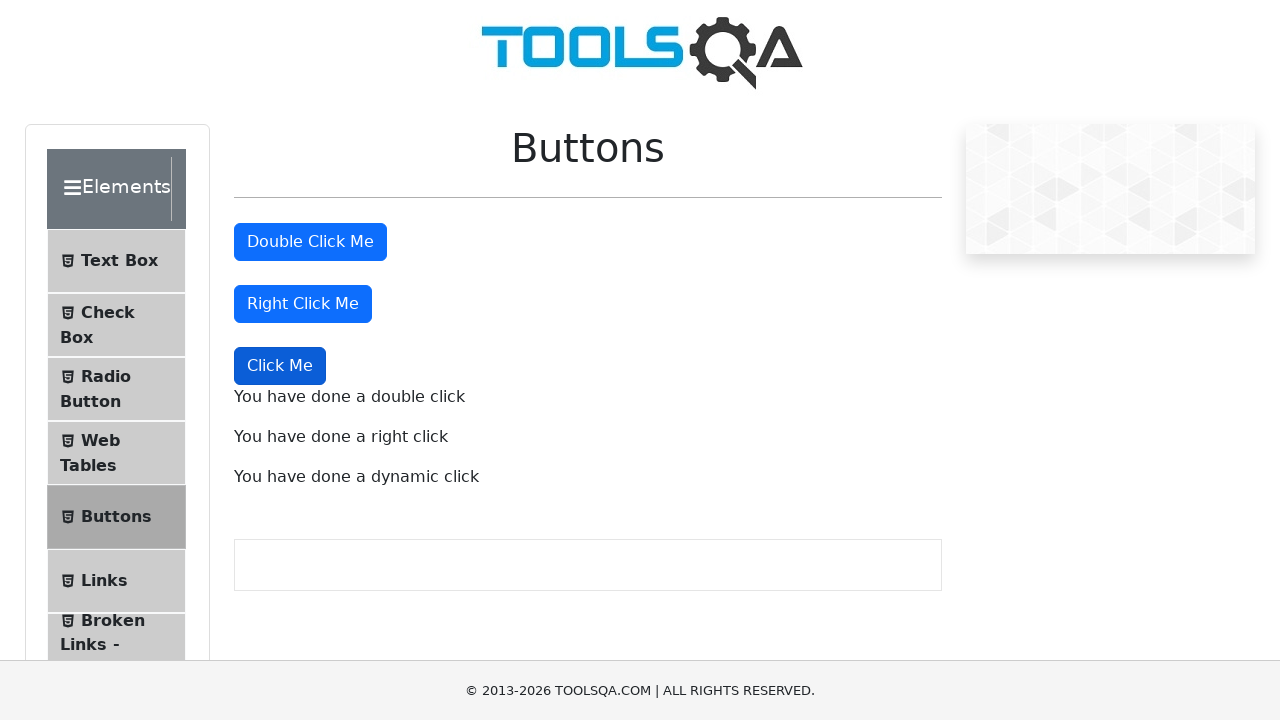

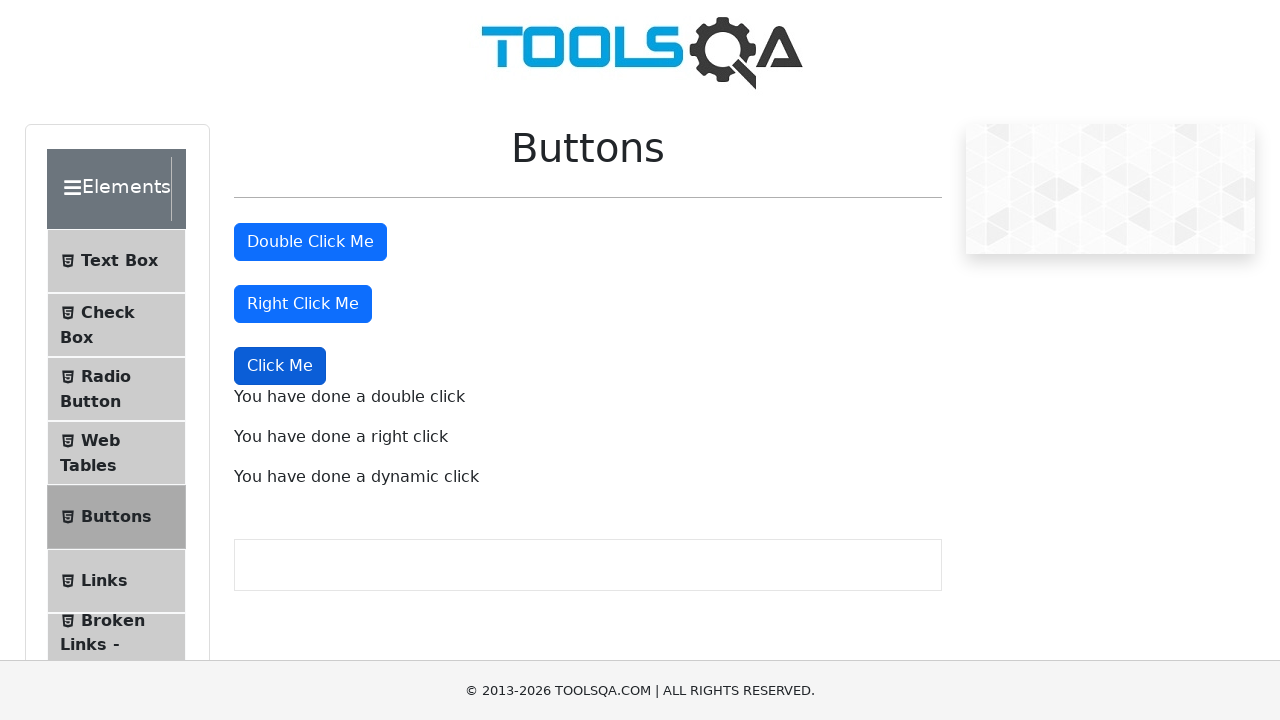